Tests JavaScript prompt alert functionality by clicking a button to trigger a prompt dialog, entering text into the prompt, and accepting it.

Starting URL: https://v1.training-support.net/selenium/javascript-alerts

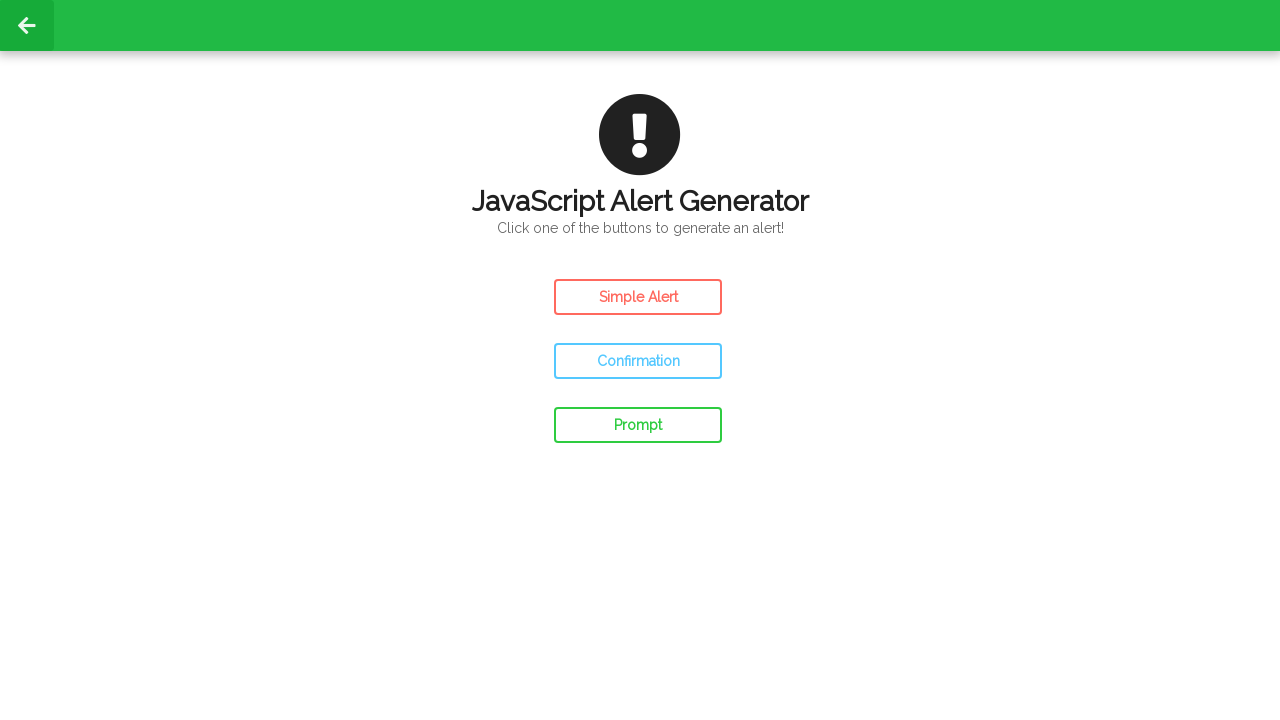

Navigated to JavaScript alerts training page
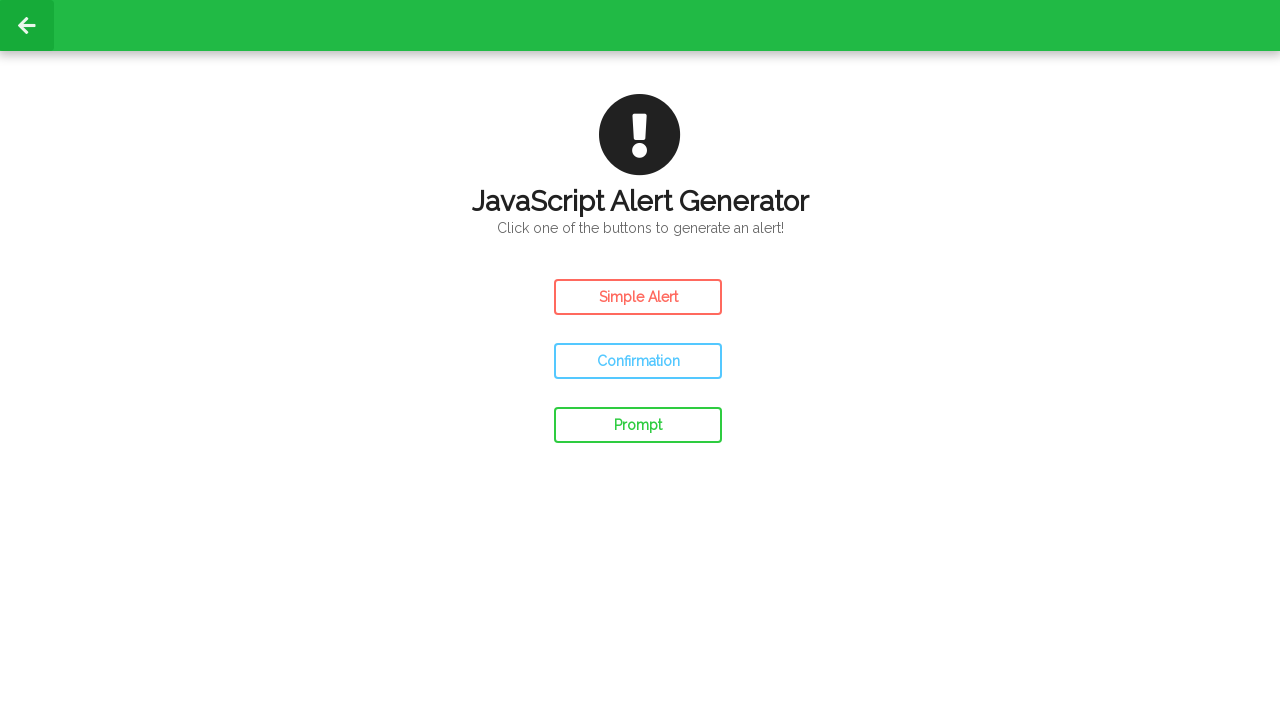

Clicked prompt button to trigger JavaScript prompt dialog at (638, 425) on #prompt
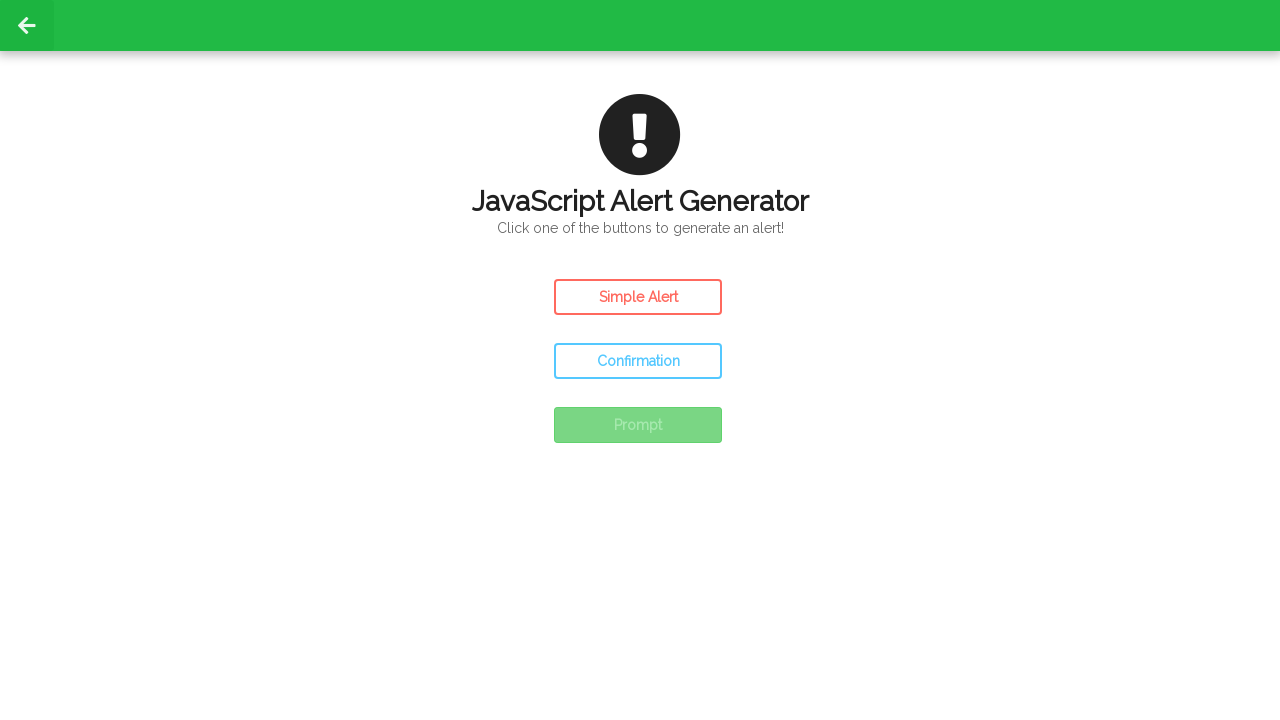

Set up dialog handler to accept prompt with text 'Awesome!'
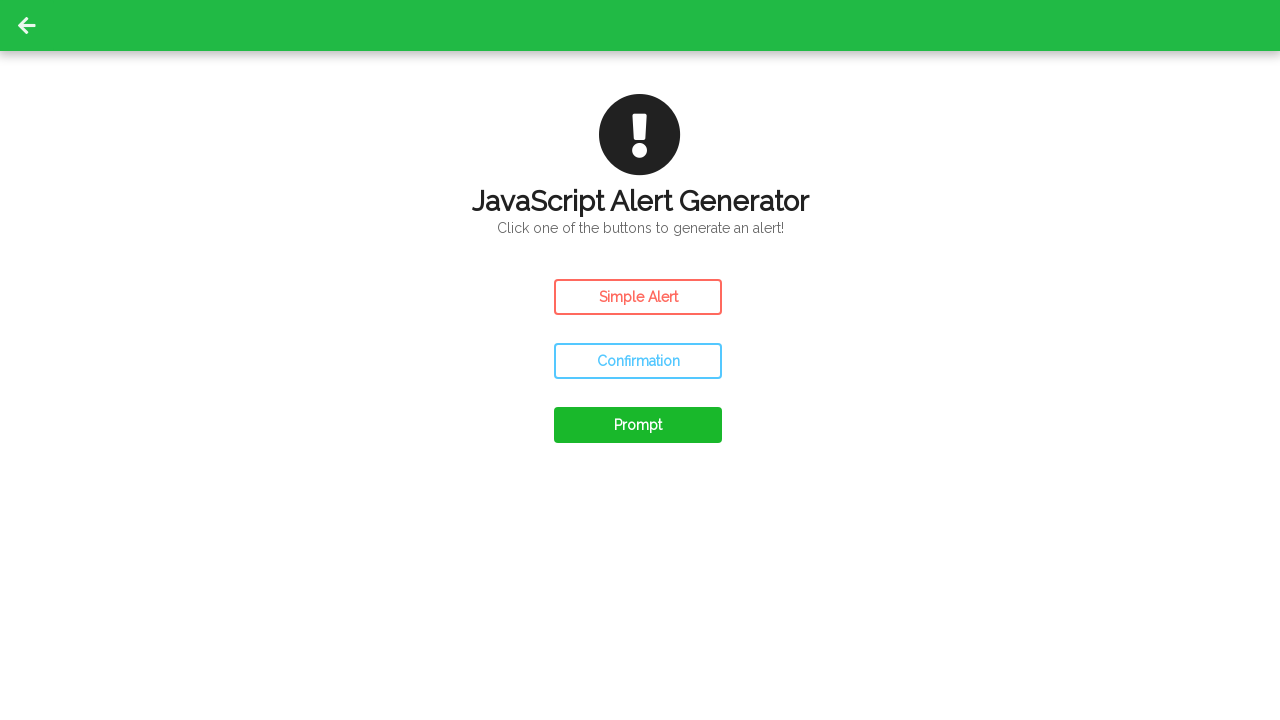

Clicked prompt button again to trigger dialog with handler active at (638, 425) on #prompt
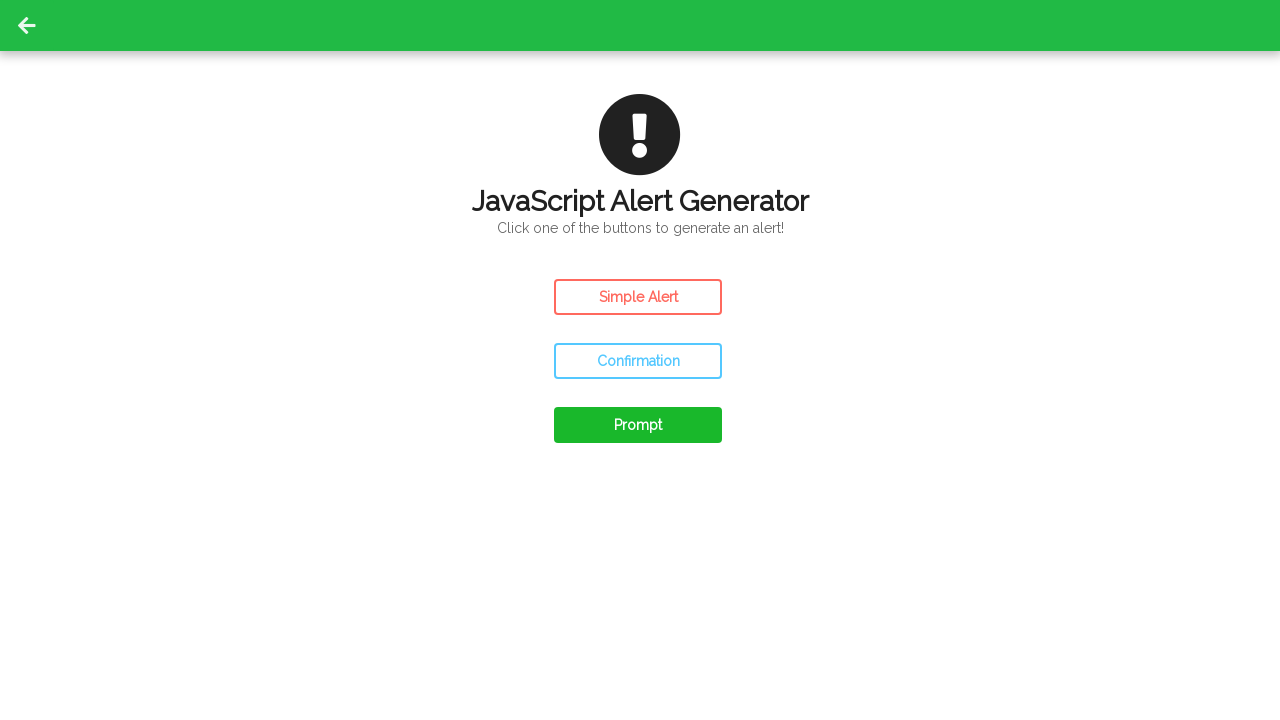

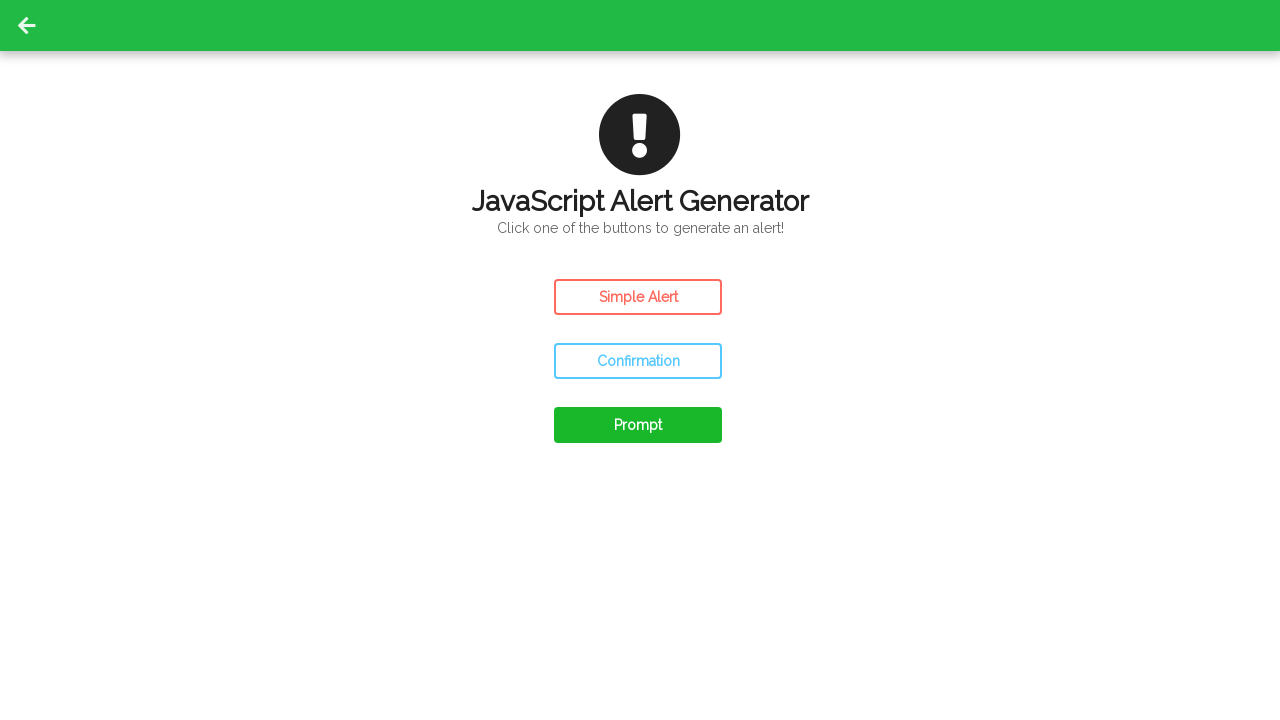